Tests selection behavior by clicking radio button and checkbox, verifying their selected states, then deselecting the checkbox

Starting URL: https://automationfc.github.io/basic-form/index.html

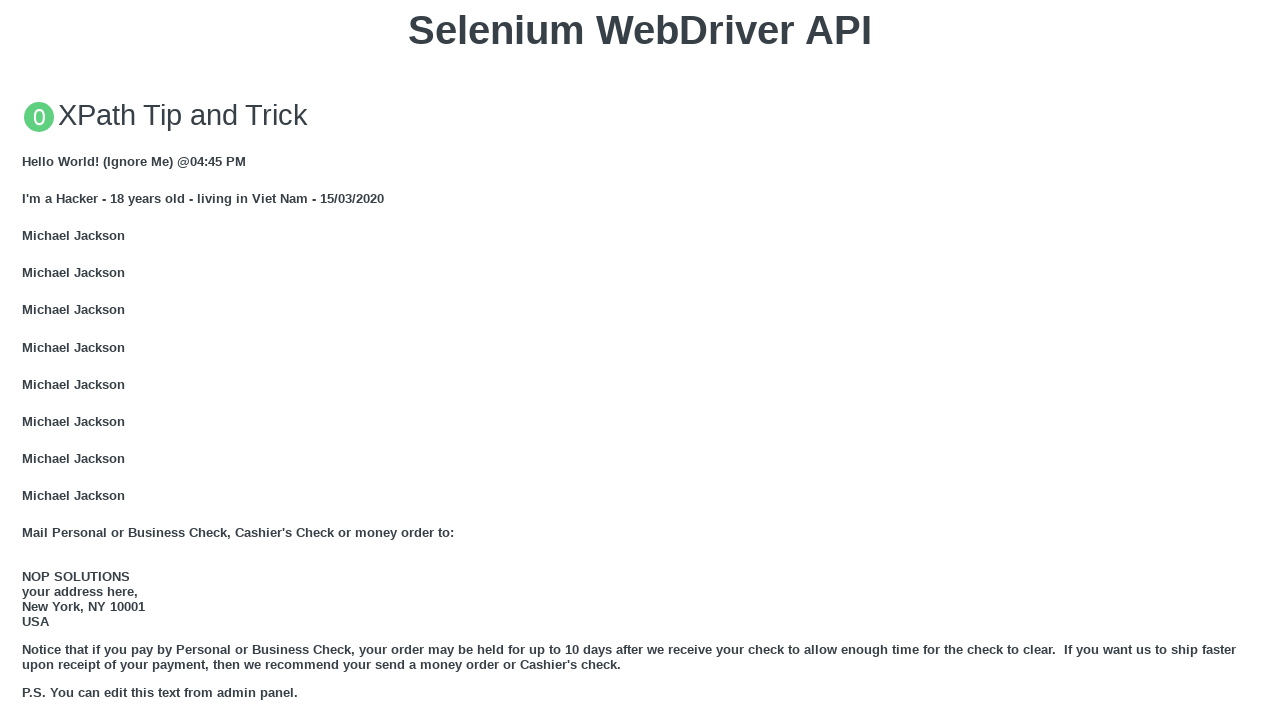

Clicked age under 18 radio button to select it at (28, 360) on #under_18
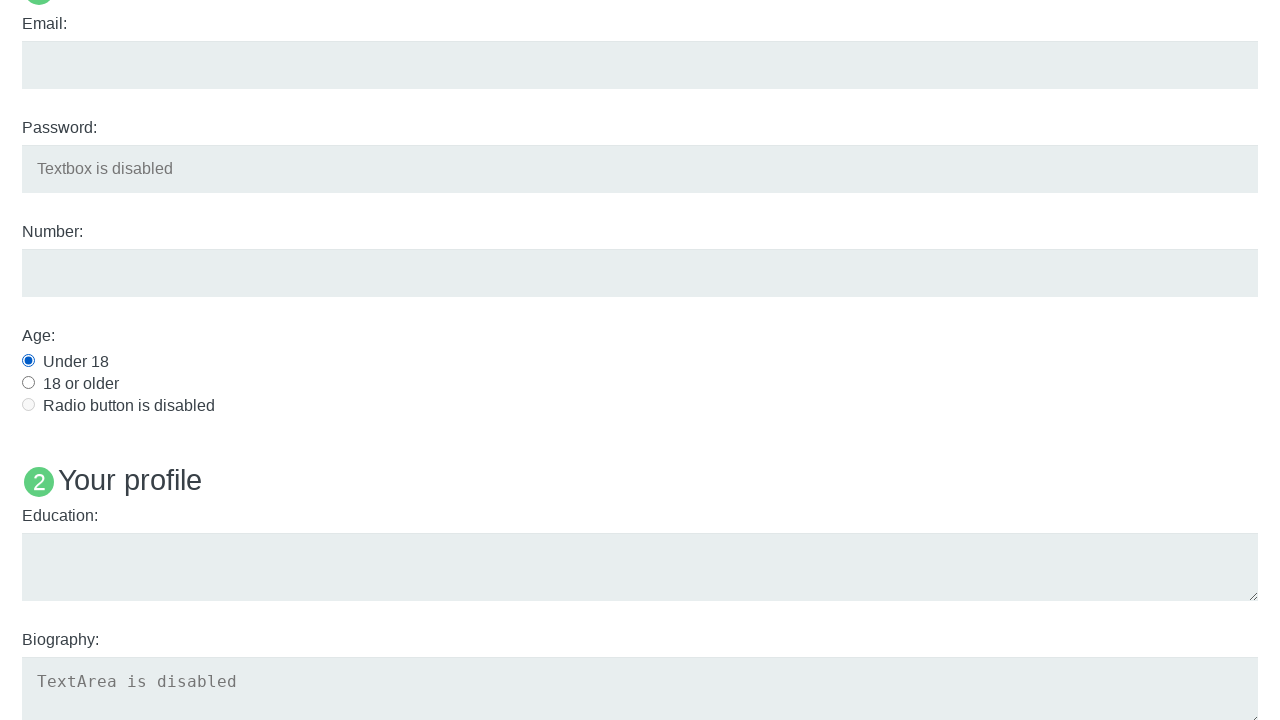

Clicked java checkbox to select it at (28, 361) on #java
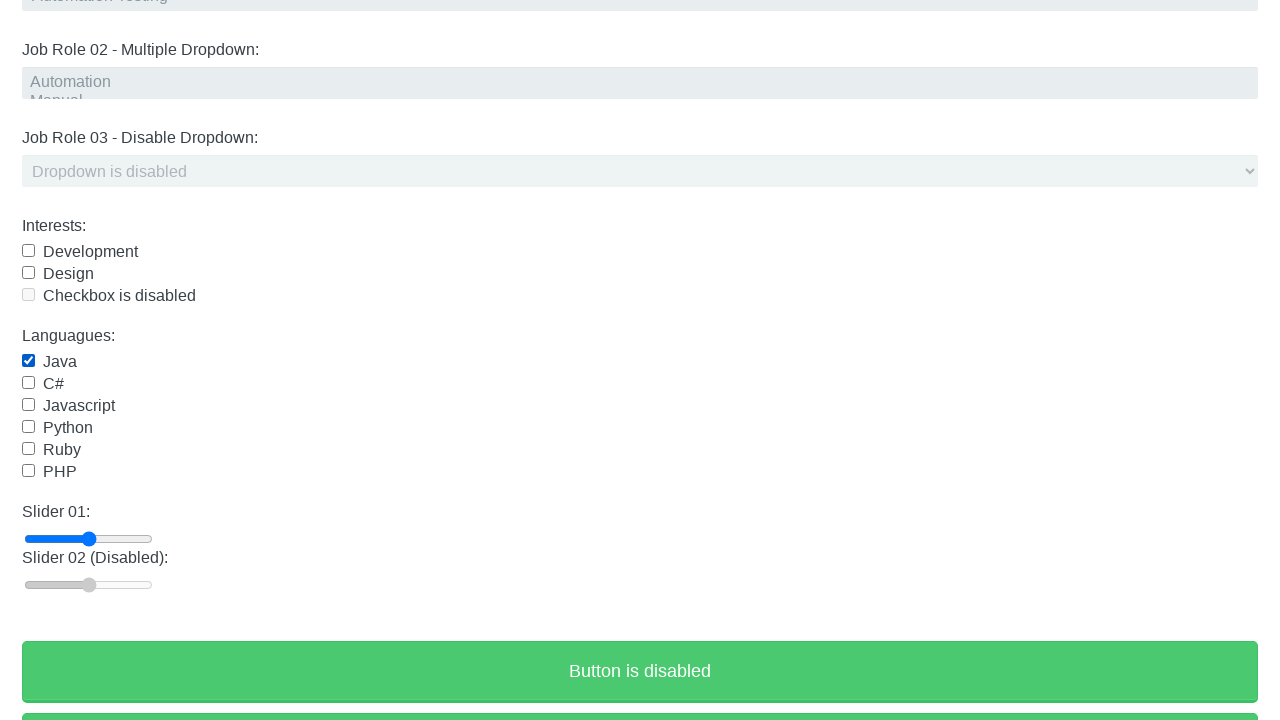

Verified age under 18 radio button is selected
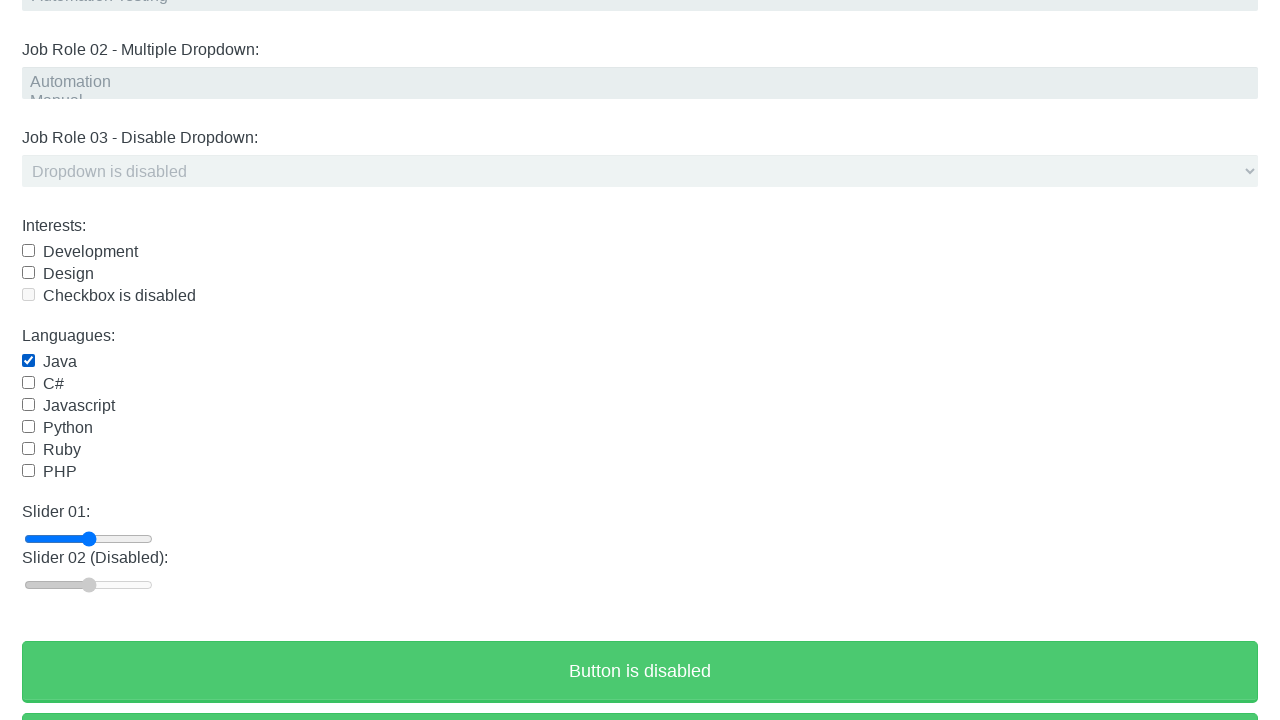

Verified java checkbox is selected
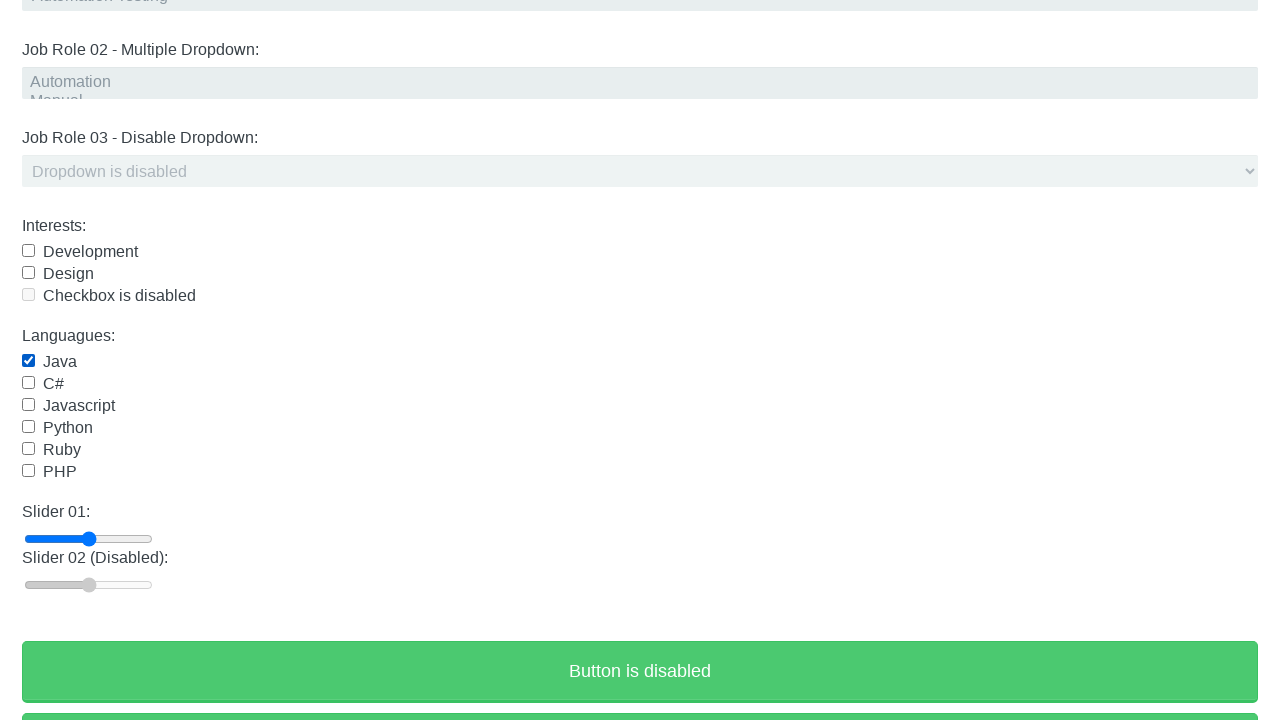

Clicked java checkbox again to deselect it at (28, 361) on #java
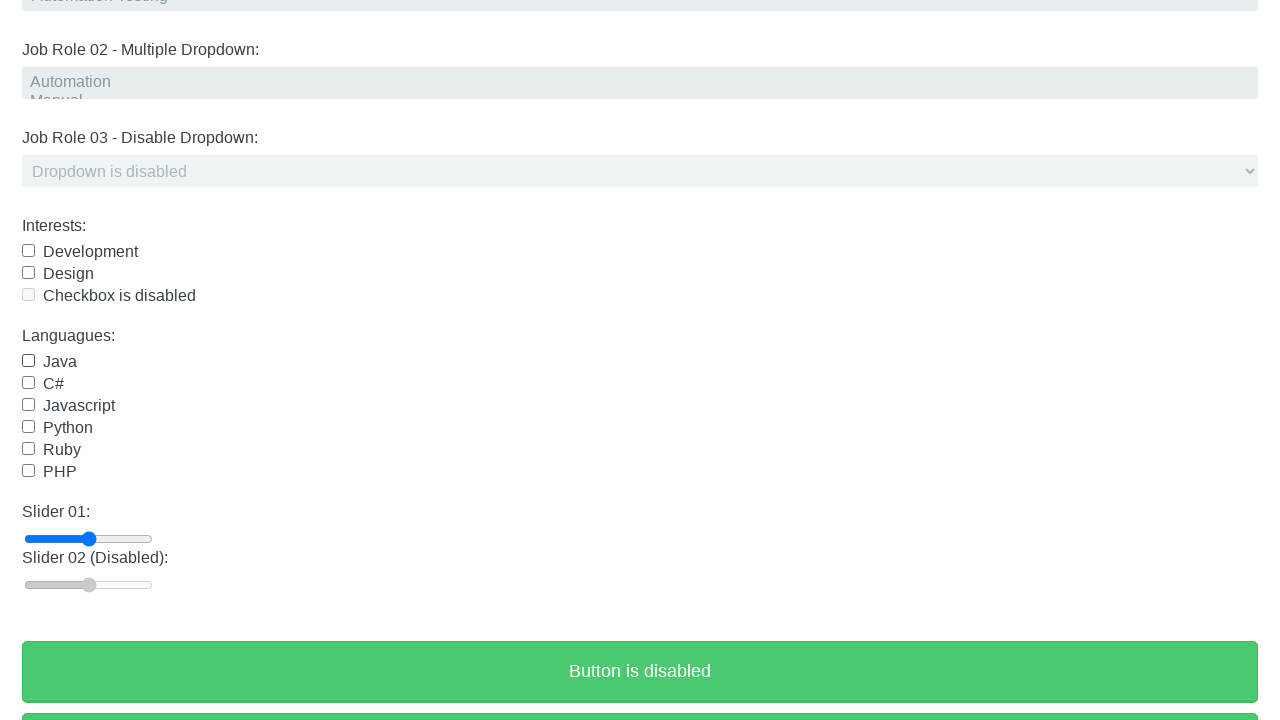

Verified java checkbox is now deselected
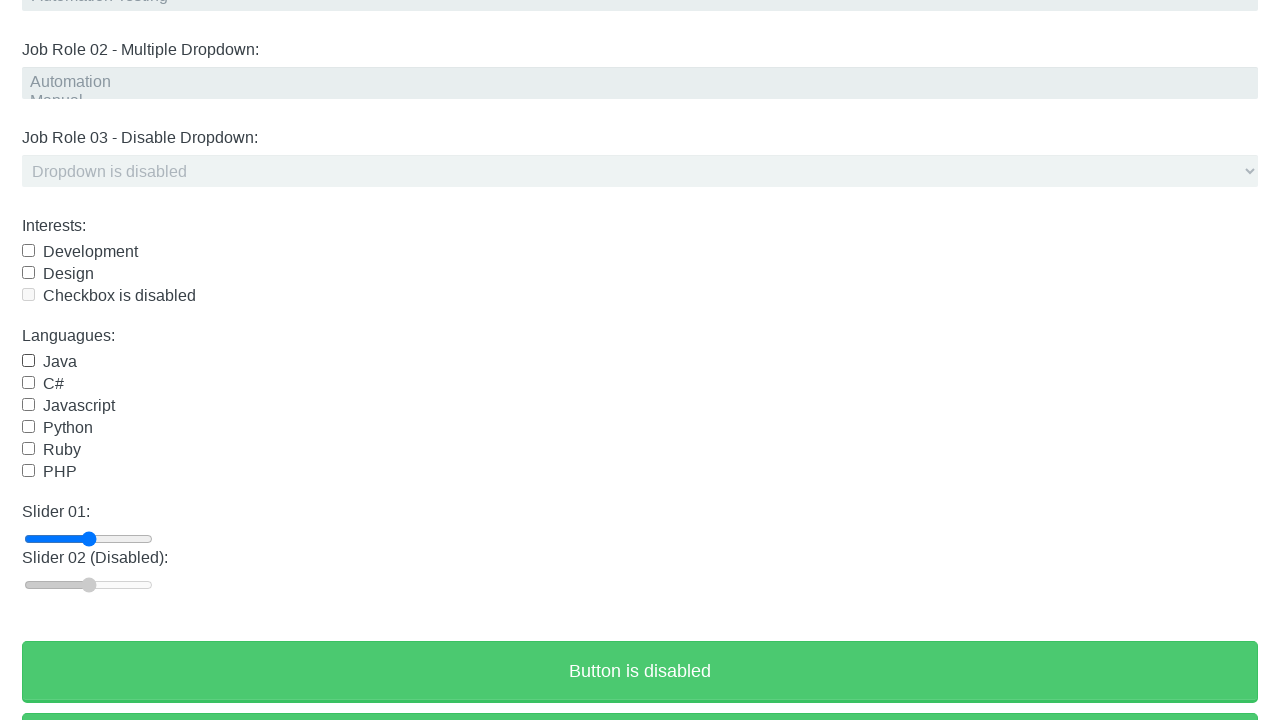

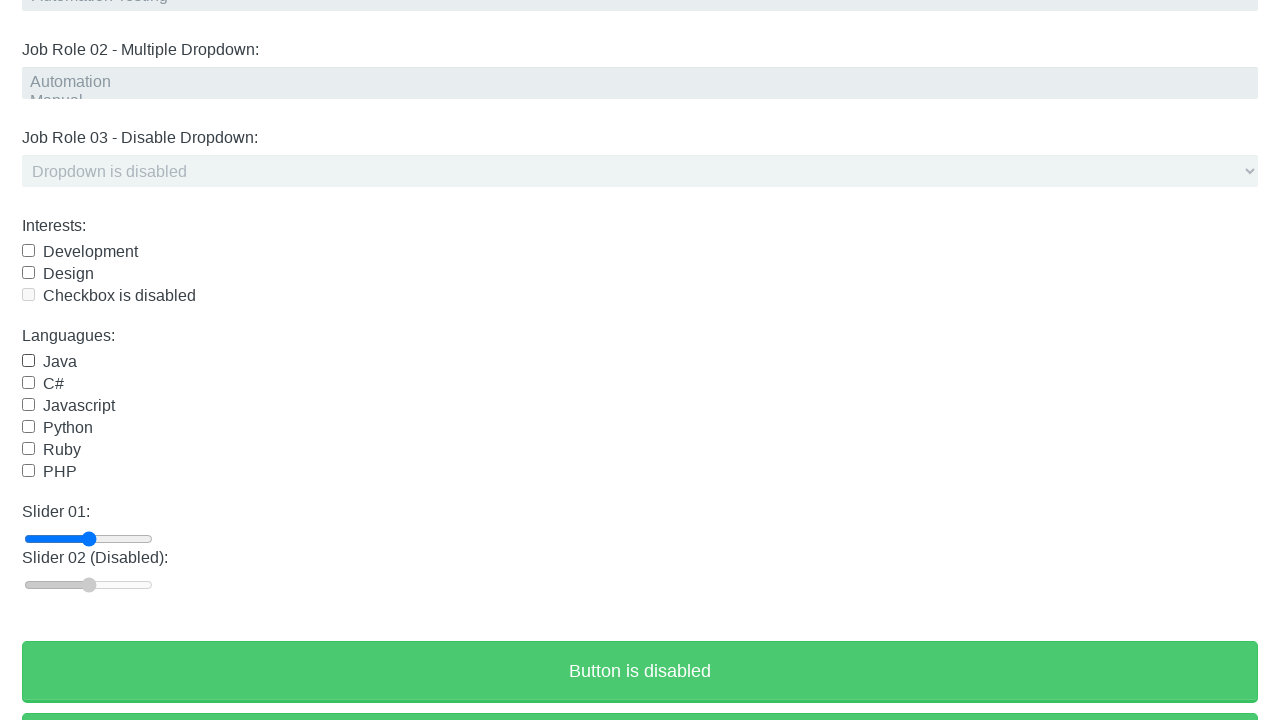